Tests a registration form by filling required fields (First name, Last name, Email) and verifying the form can be submitted successfully with a congratulations message.

Starting URL: http://suninjuly.github.io/registration2.html

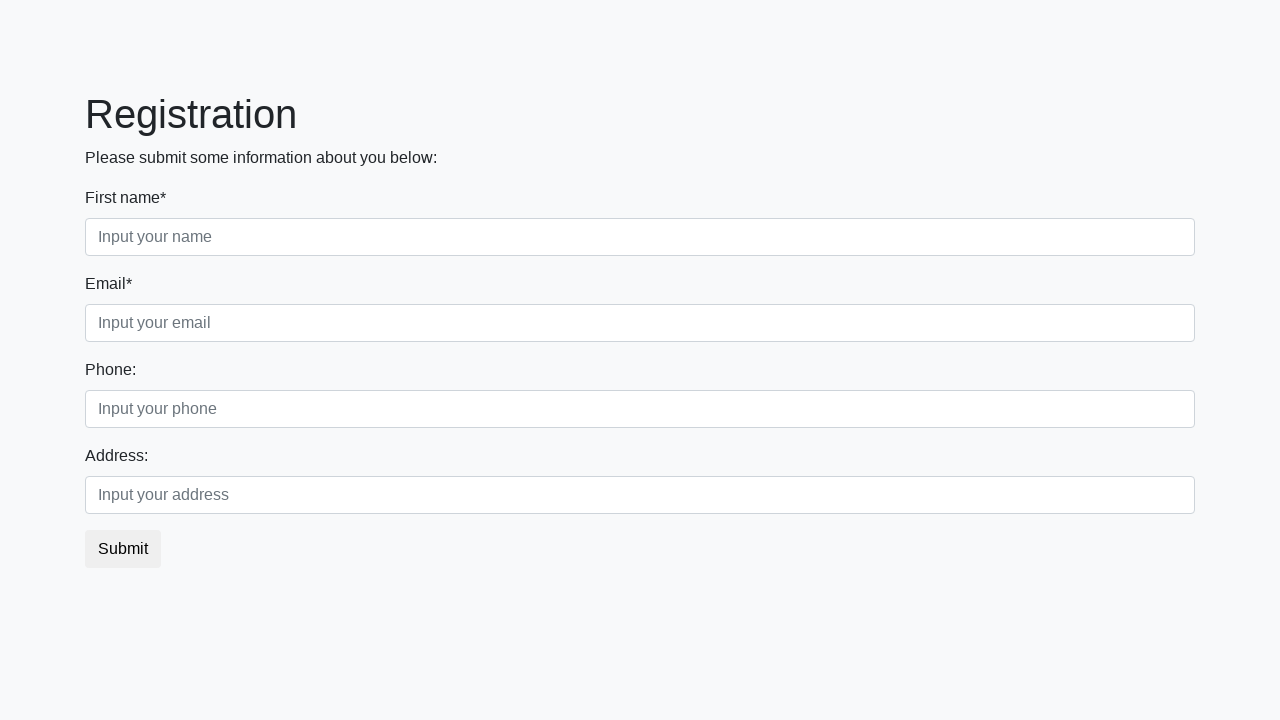

Filled first name field with 'Alexander' on input >> nth=0
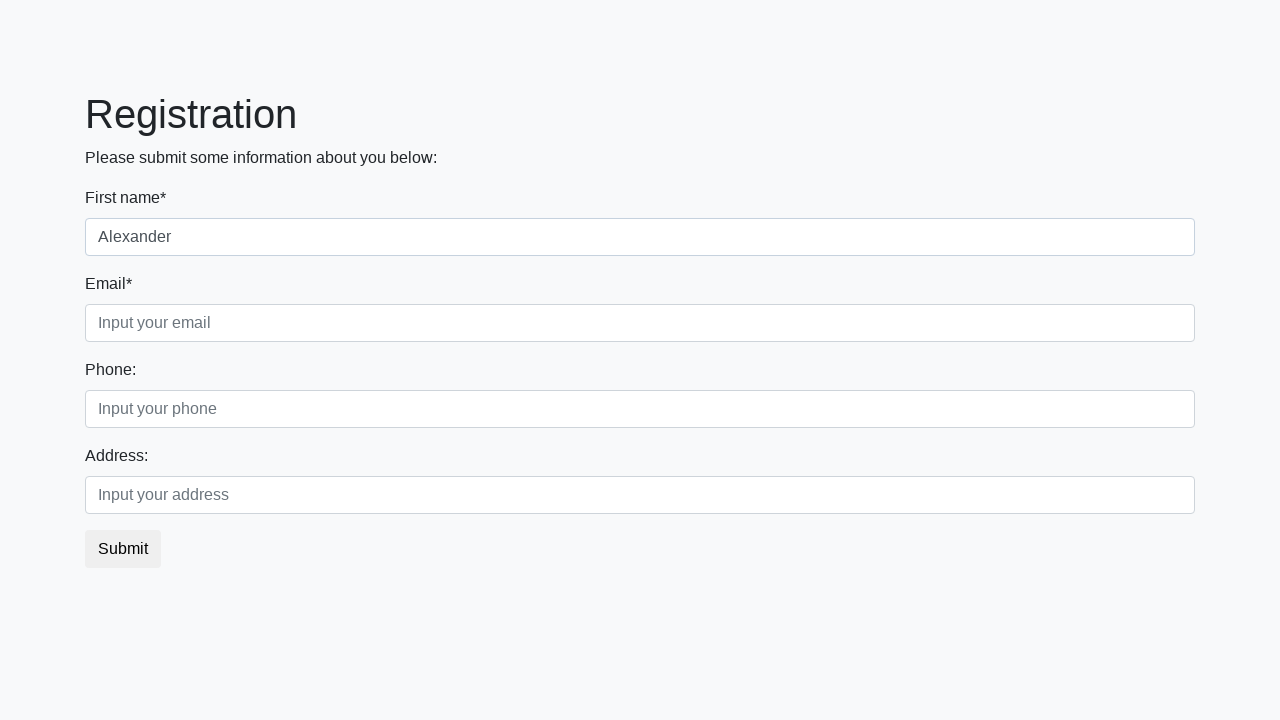

Located all input fields on the registration form
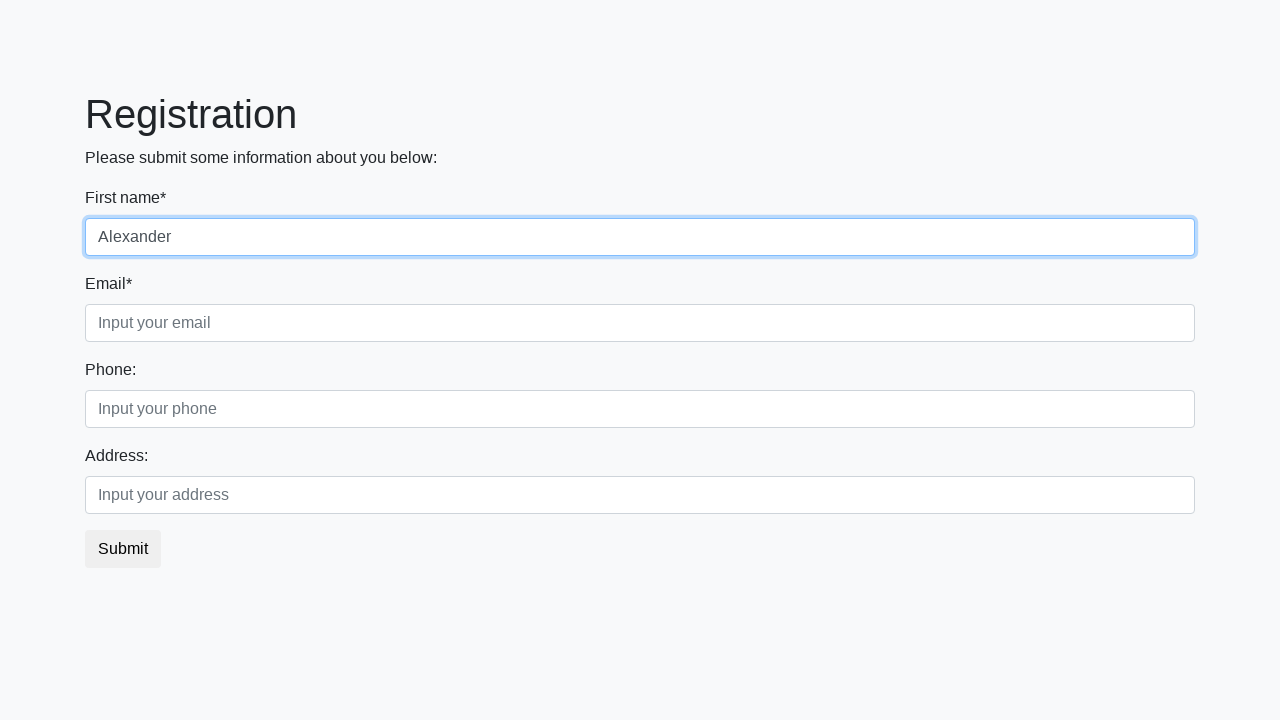

Filled first name field with 'Alexander' on input >> nth=0
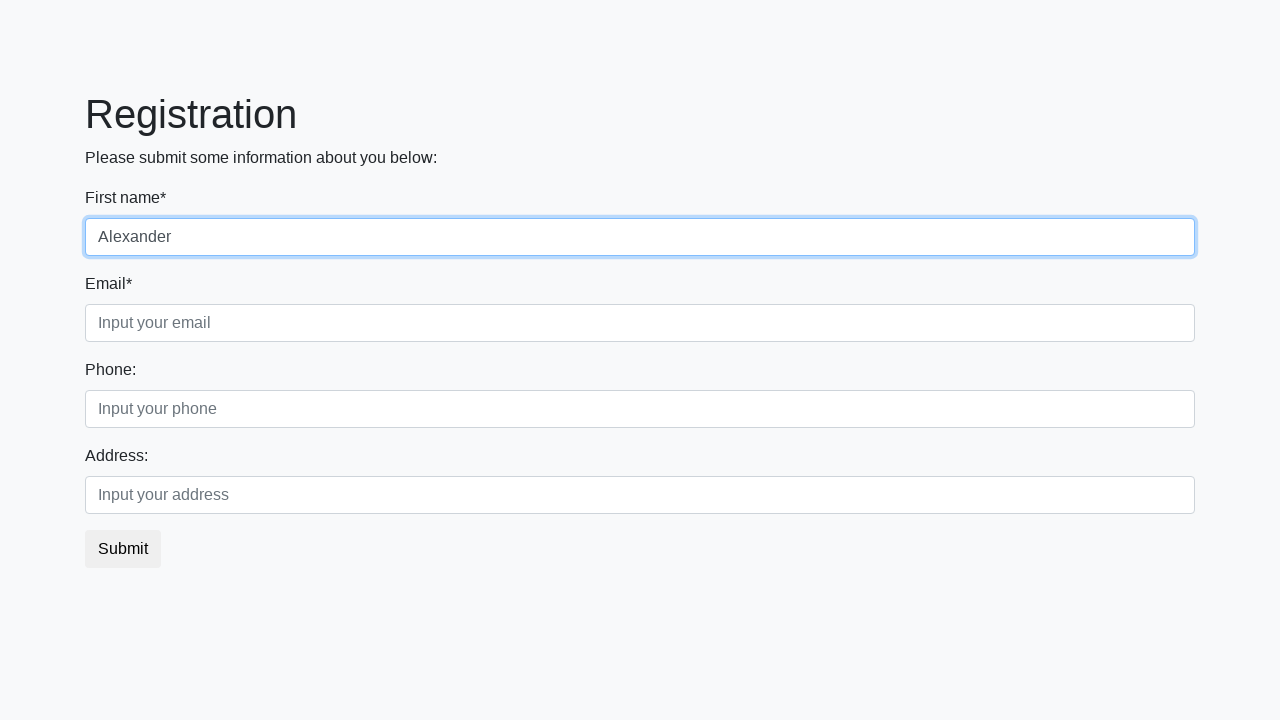

Filled last name field with 'Johnson' on input >> nth=1
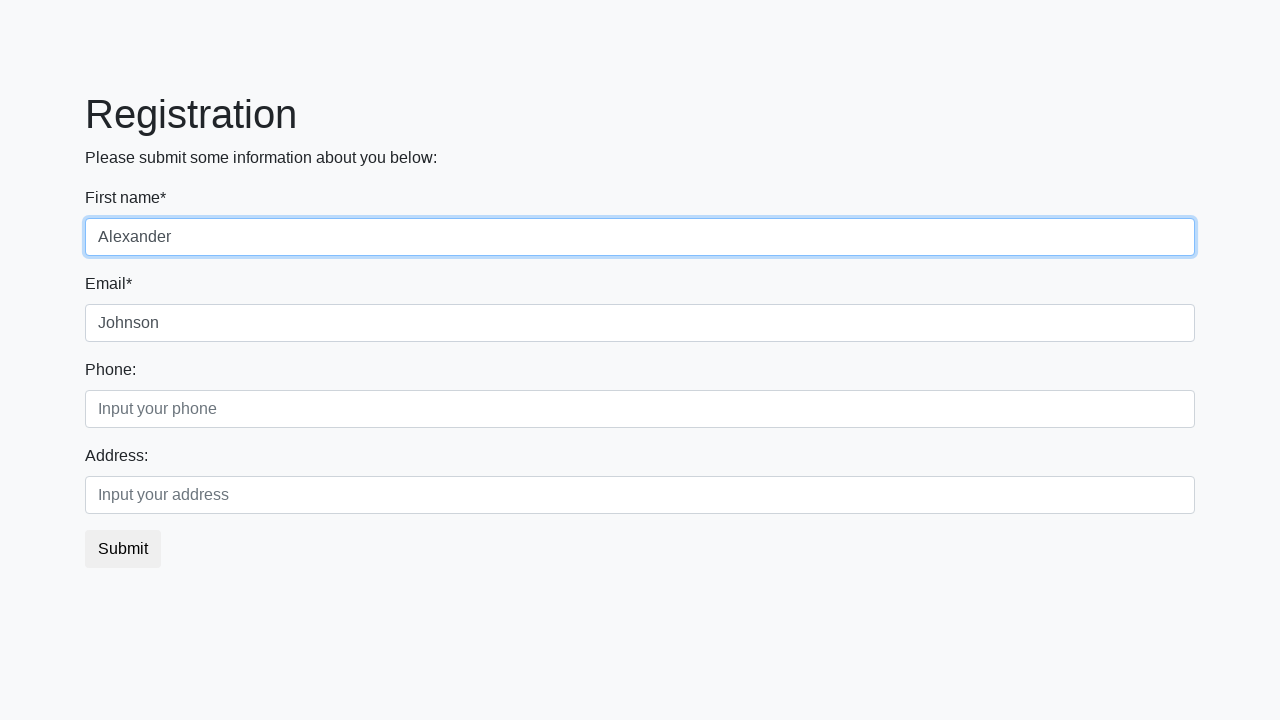

Filled email field with 'alex.johnson@example.com' on input >> nth=2
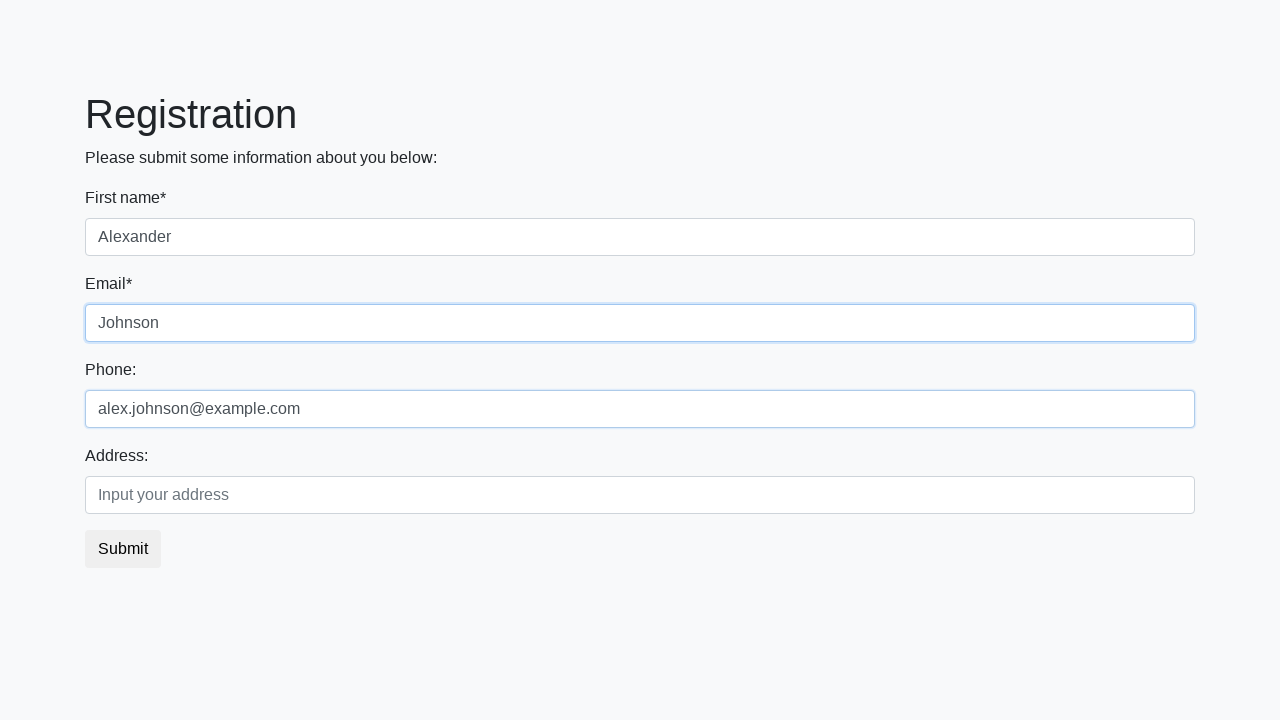

Clicked the submit button at (123, 549) on button.btn
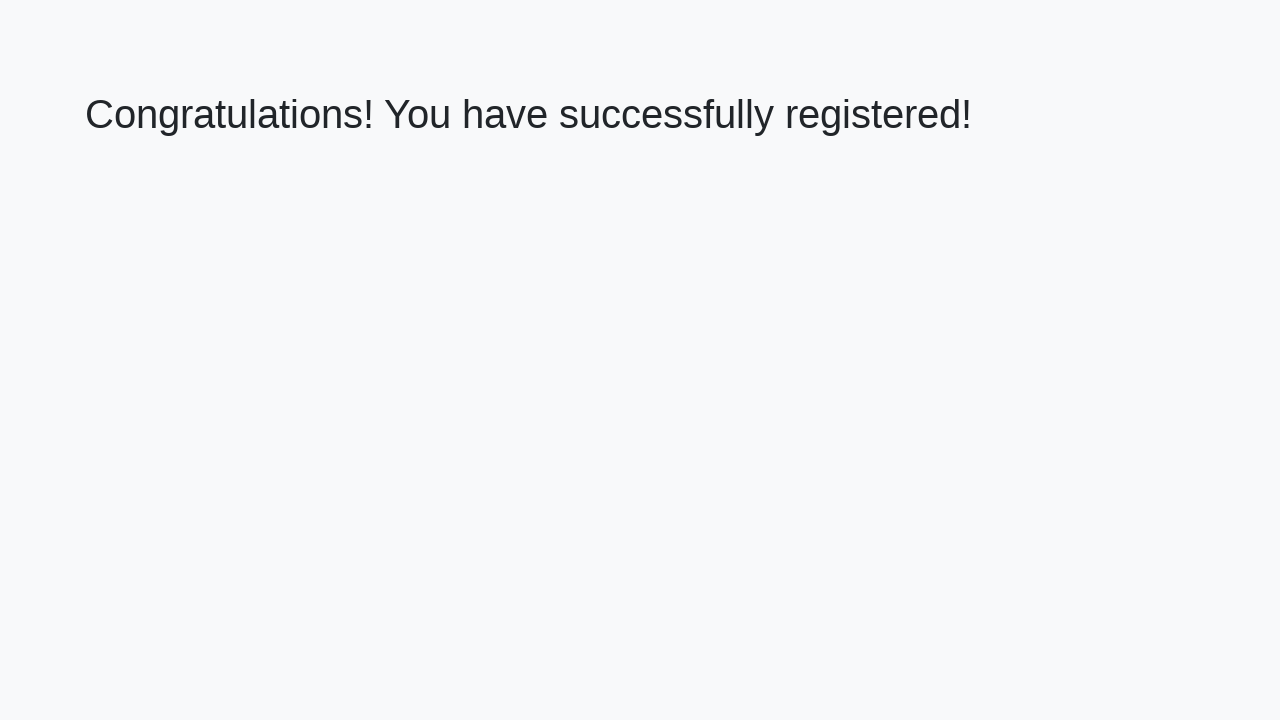

Success message heading loaded on the page
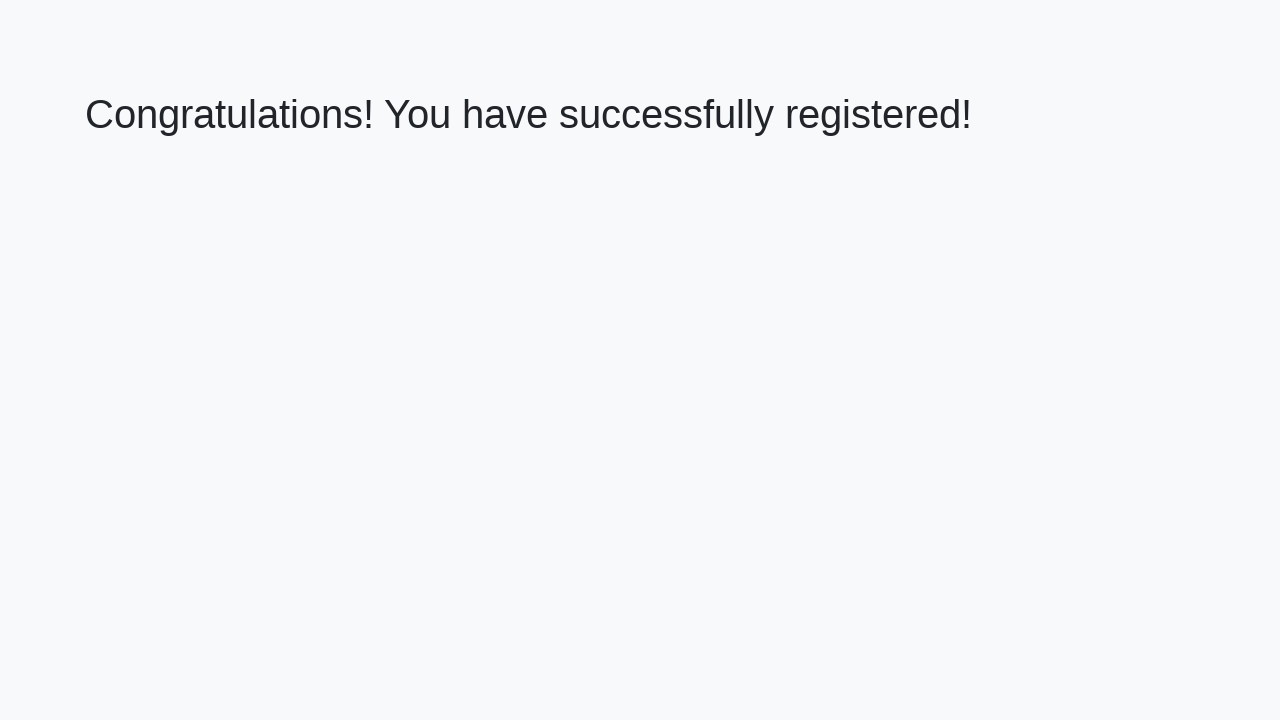

Extracted success message text: 'Congratulations! You have successfully registered!'
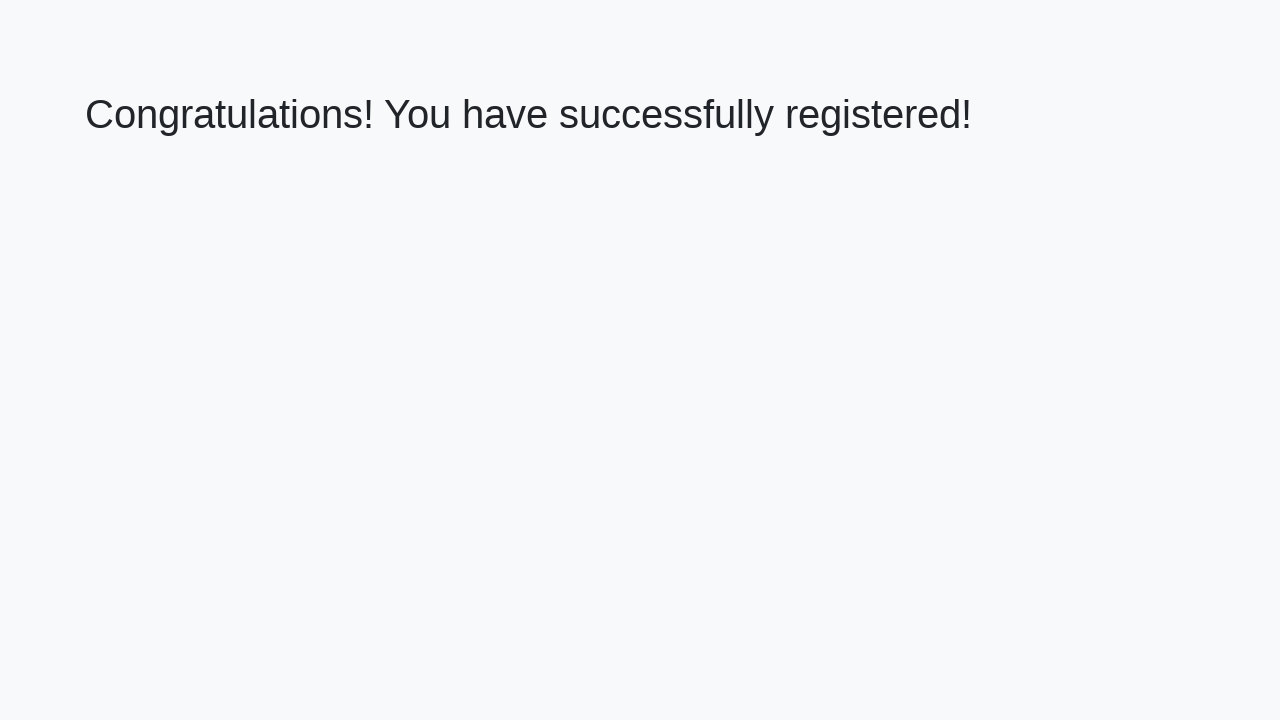

Verified congratulations message matches expected text
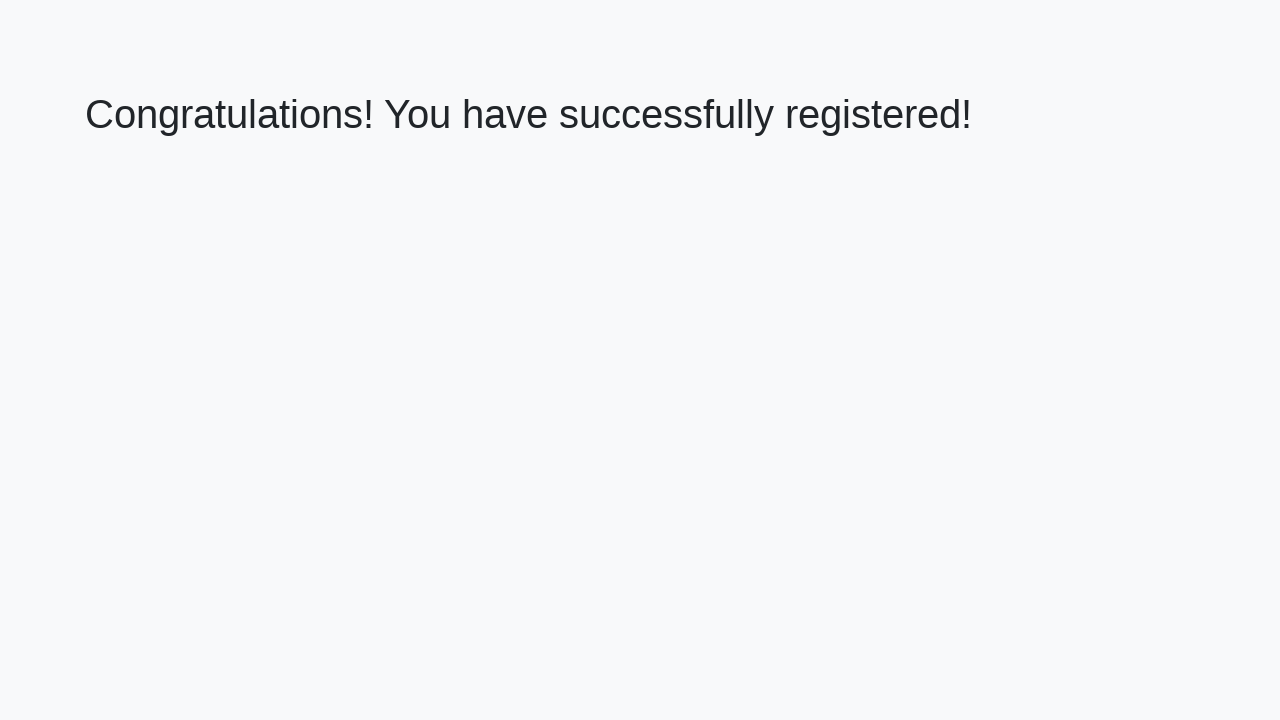

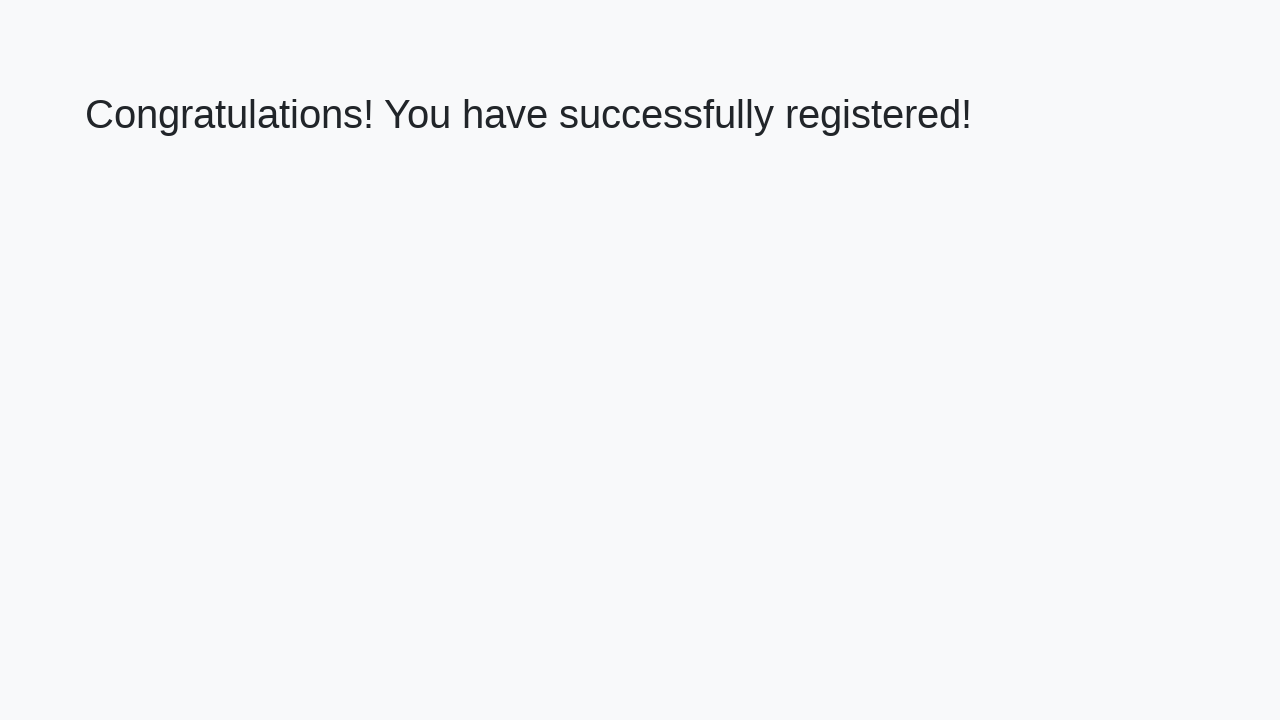